Tests the text box form on demoqa.com by filling in full name, email, current address, and permanent address fields, then verifies the output displays the correct information.

Starting URL: https://demoqa.com/

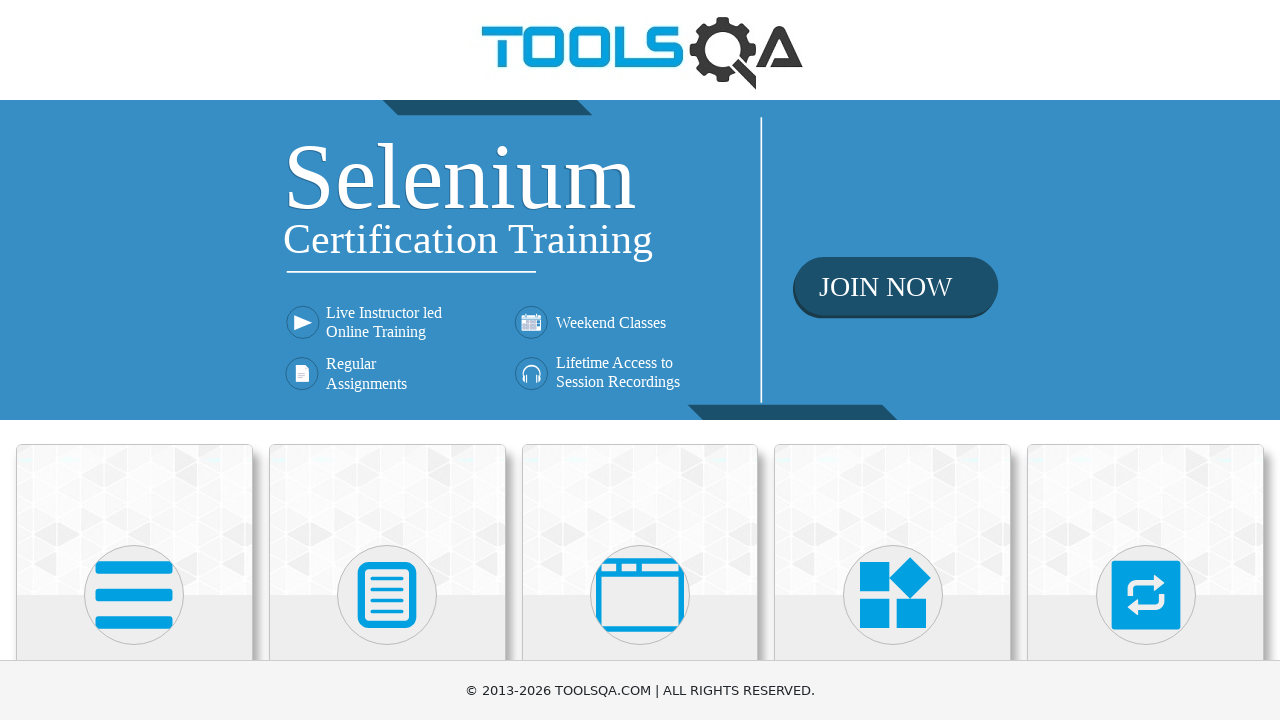

Clicked on Elements card at (134, 520) on xpath=//div[contains(@class, 'top-card') and .//h5[text()='Elements']]
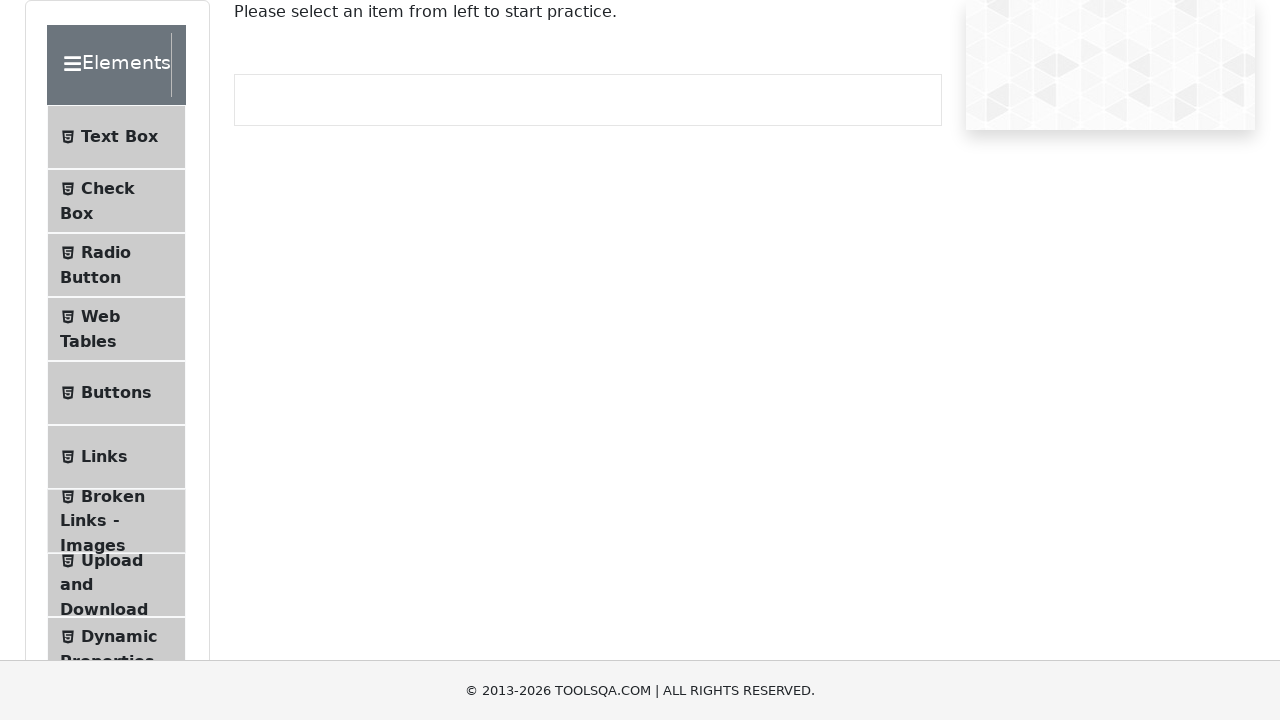

Clicked on Text Box in left panel at (116, 137) on xpath=//li[contains(@class, 'btn-light') and .//span[text()='Text Box']]
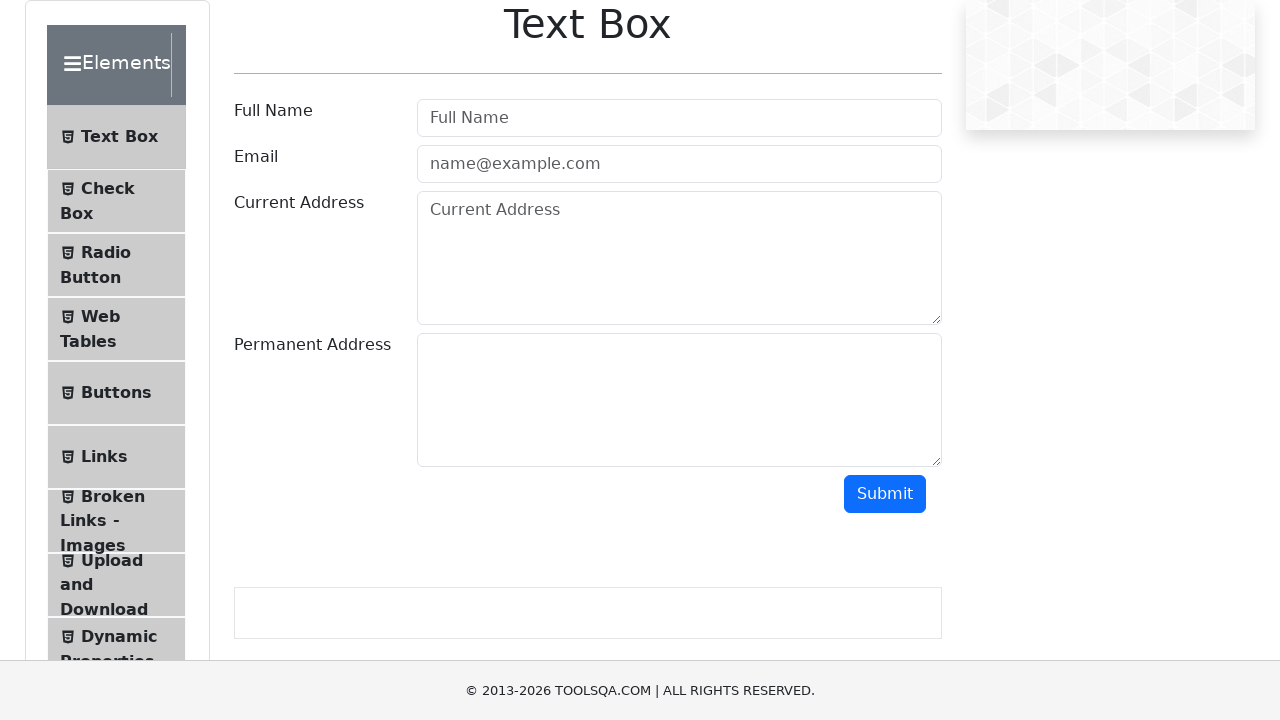

Filled in full name field with 'Connor McGregor' on xpath=//input[@id='userName']
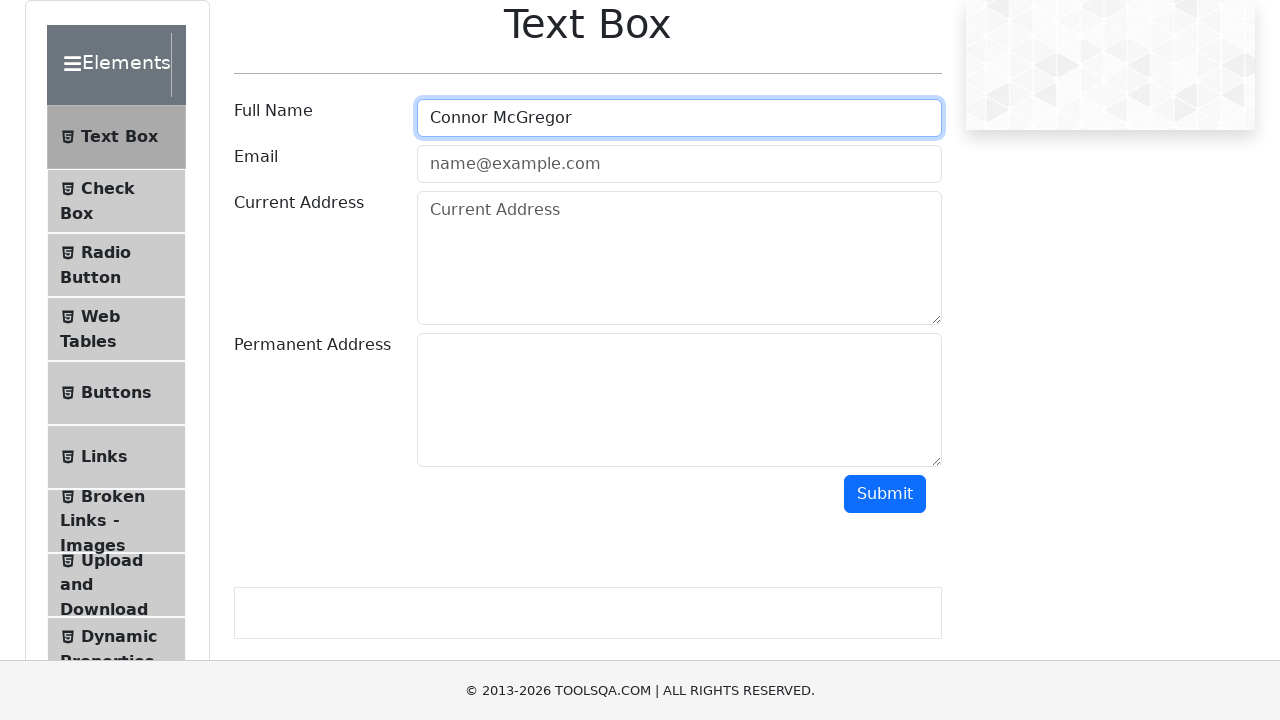

Filled in email field with 'theonetheonly@yahoo.com' on xpath=//input[@id='userEmail']
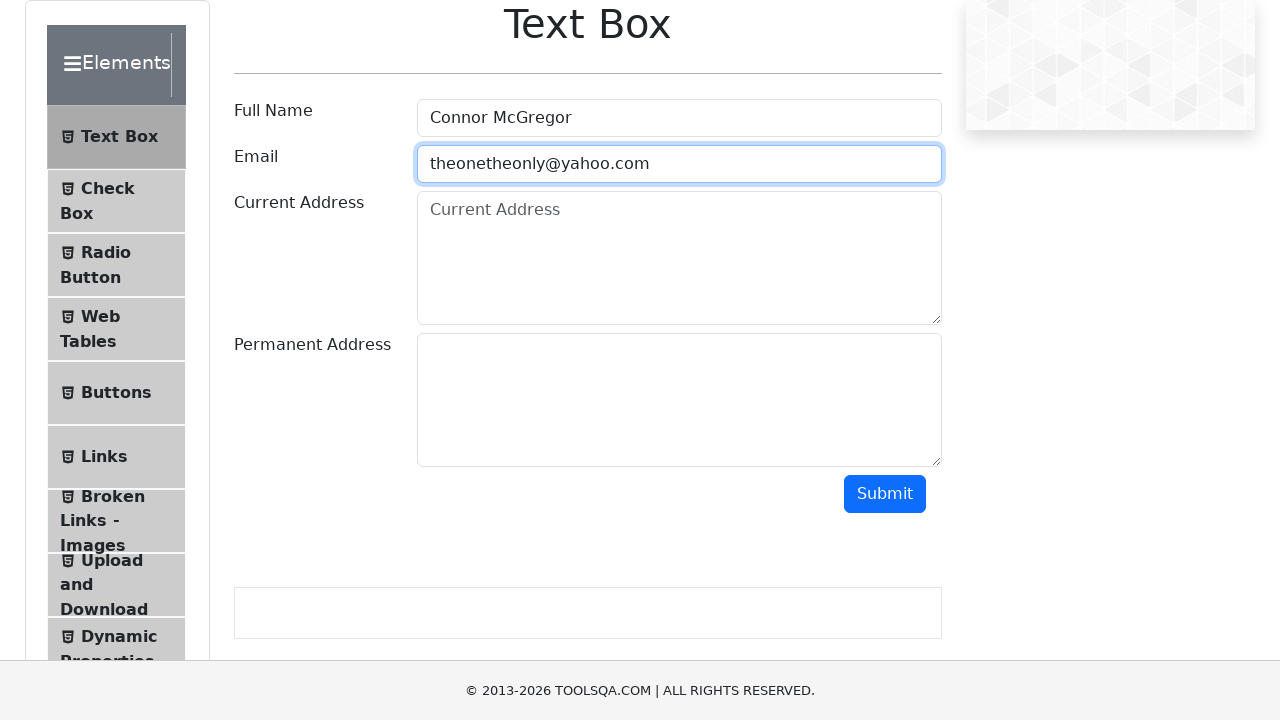

Filled in current address field with 'Ireland' on xpath=//textarea[@id='currentAddress']
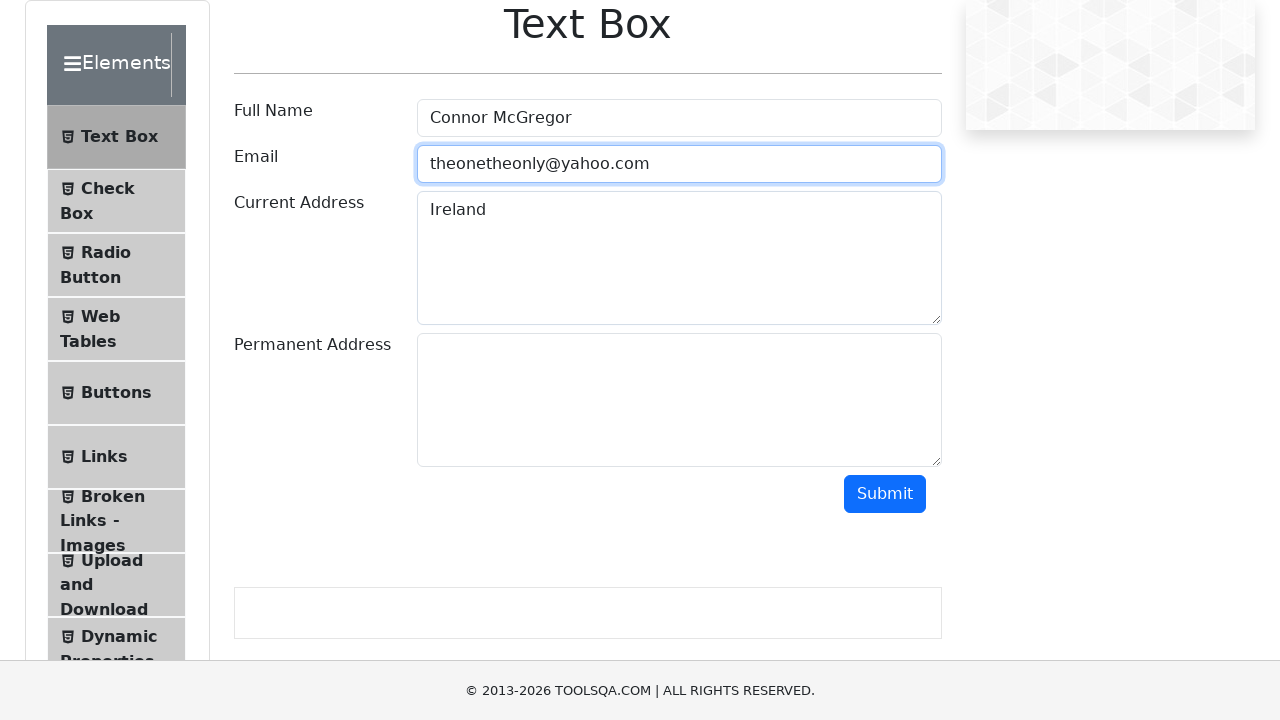

Filled in permanent address field with 'Around the globe' on xpath=//textarea[@id='permanentAddress']
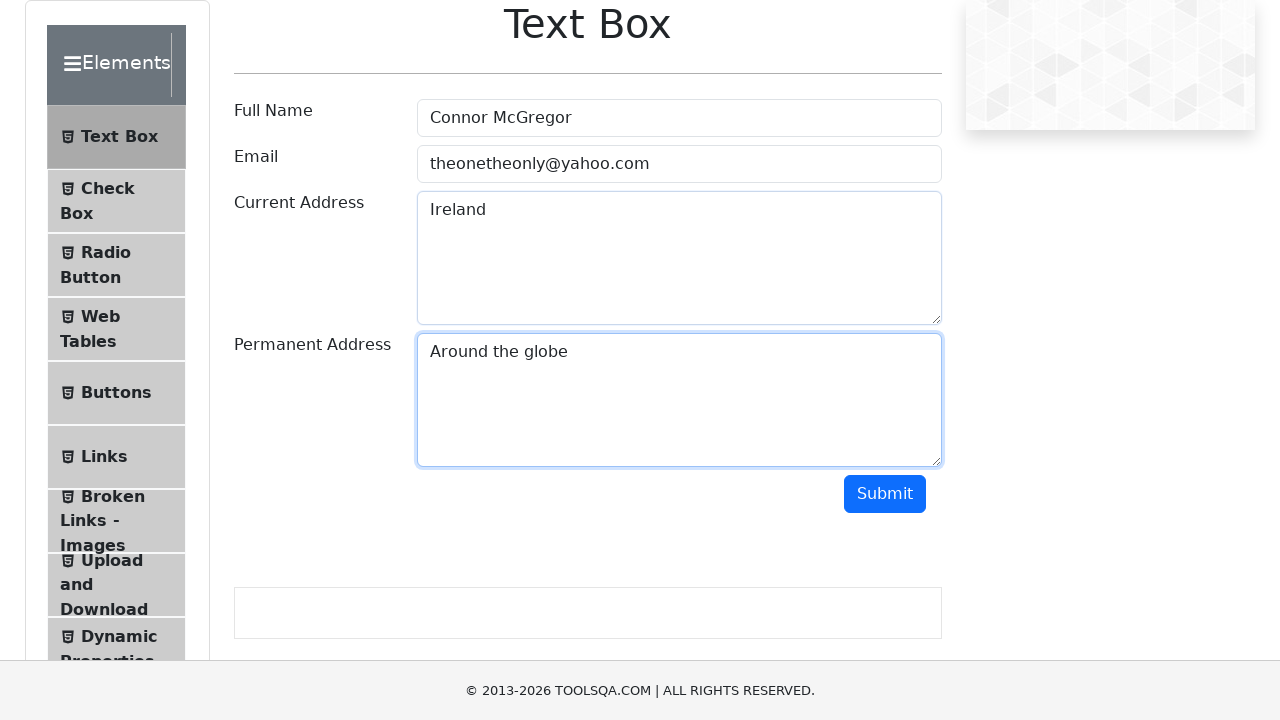

Clicked submit button to submit the form at (885, 494) on xpath=//button[@id='submit']
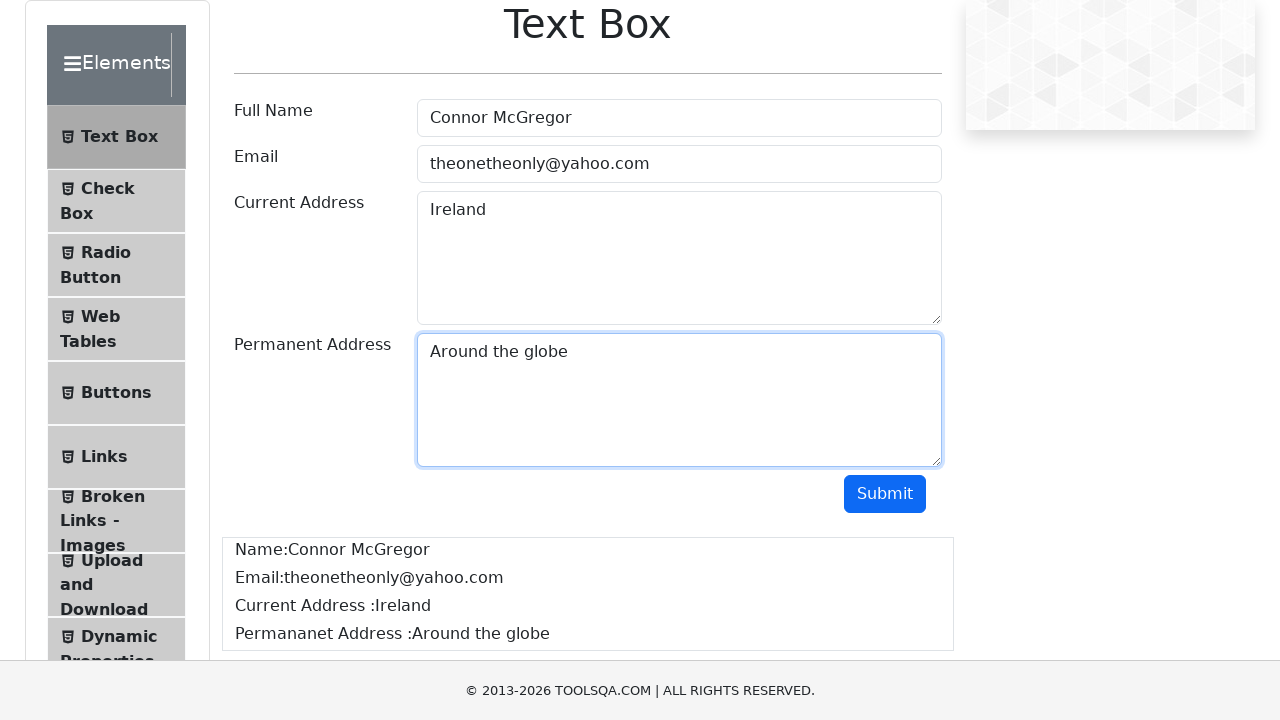

Output section appeared with submitted information
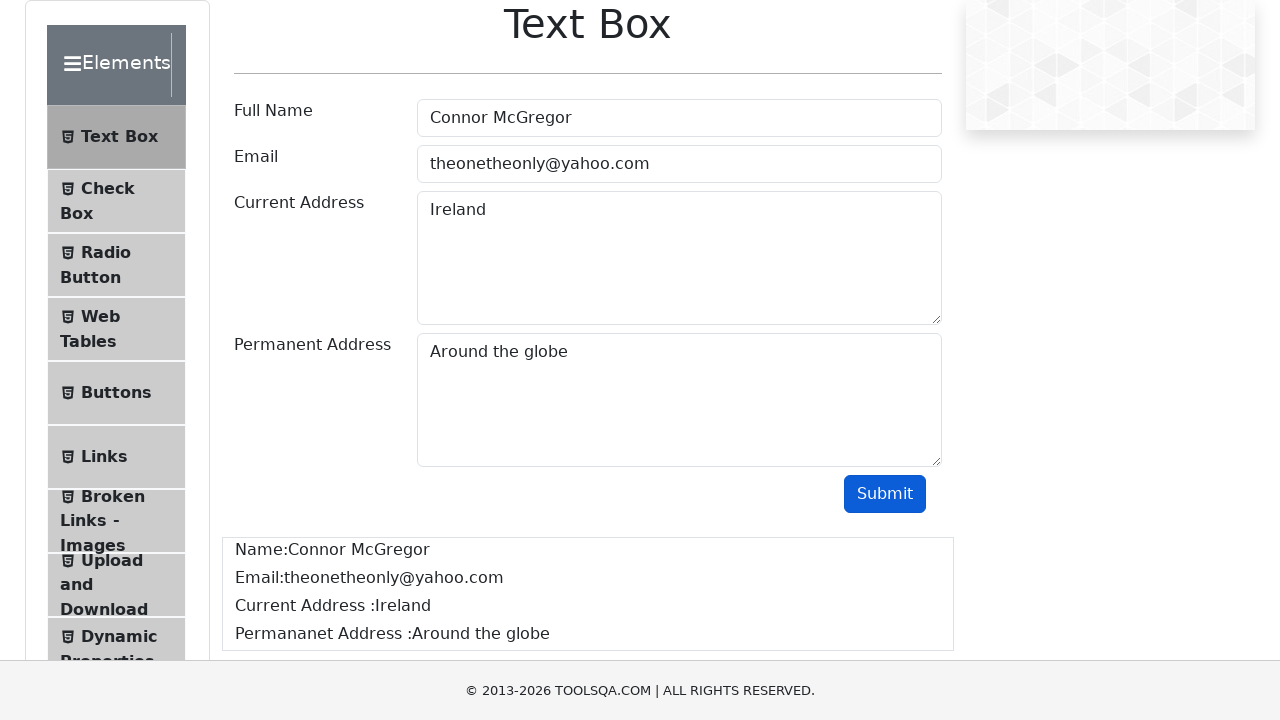

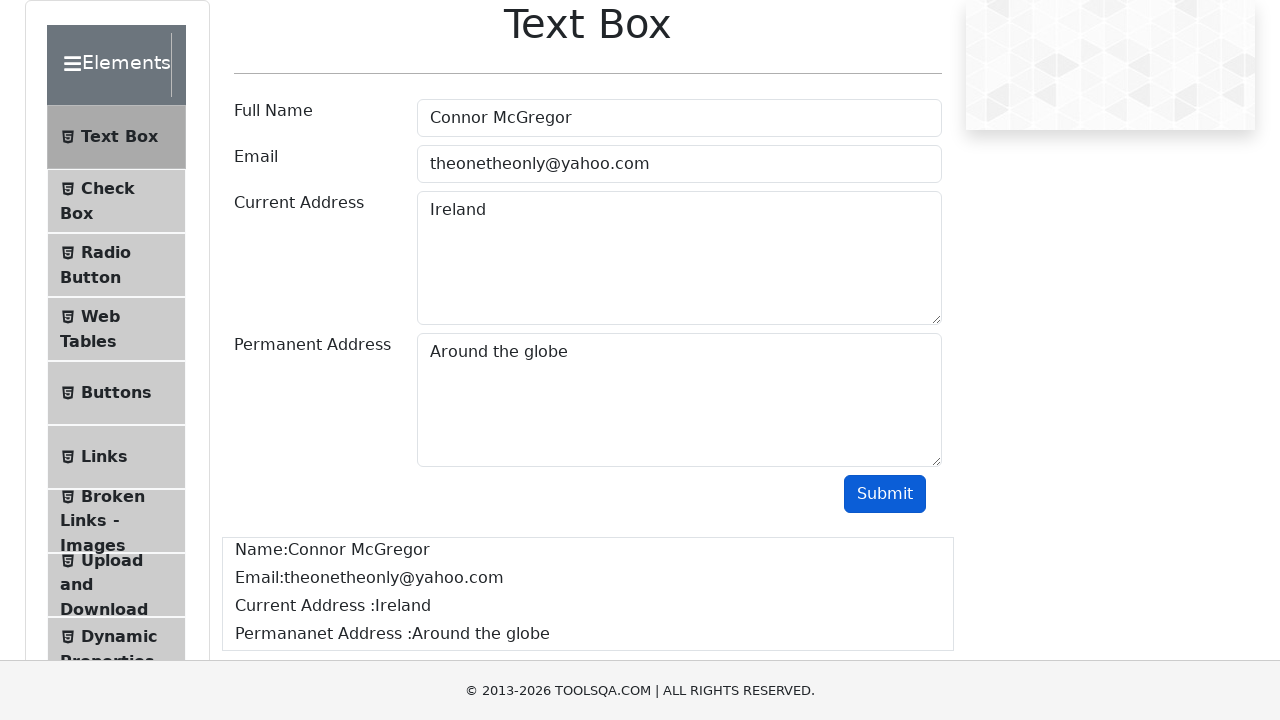